Tests Target.com search functionality by entering a product search term and clicking the search button

Starting URL: https://www.target.com/

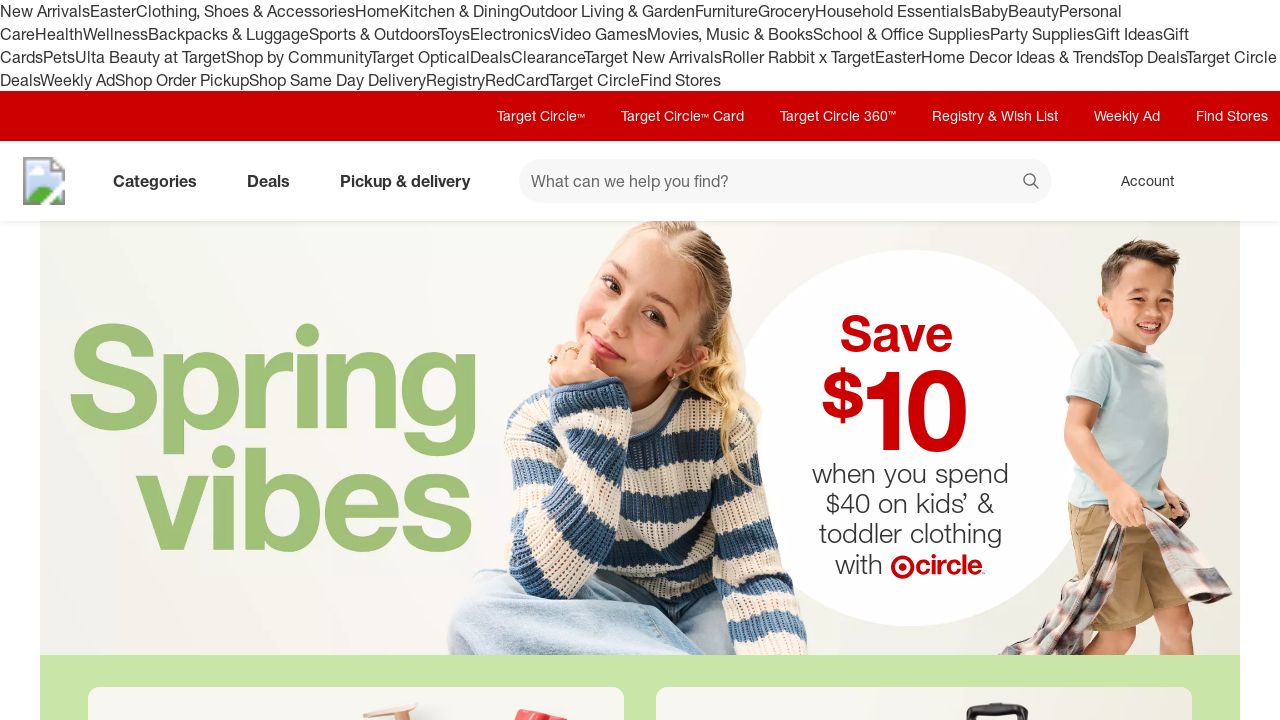

Filled search field with 'wireless headphones' on #search
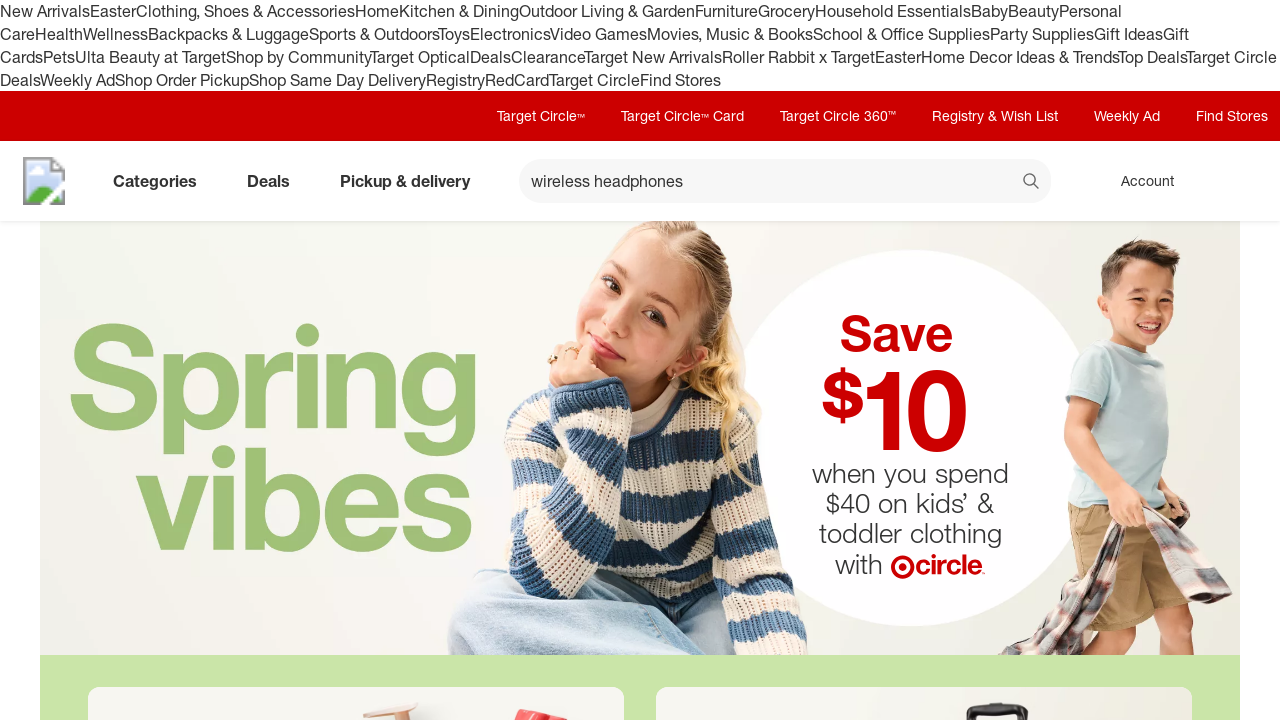

Clicked search button to perform search at (1032, 183) on button[data-test='@web/Search/SearchButton']
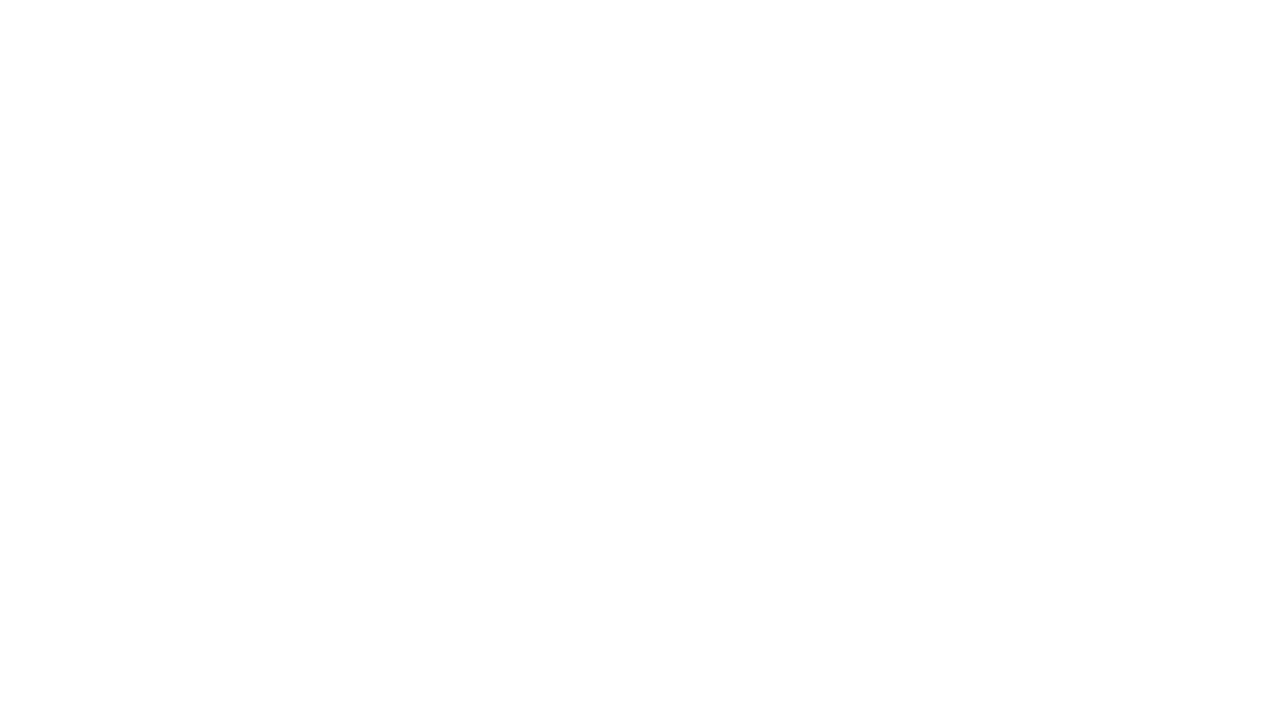

Search results page loaded and network idle
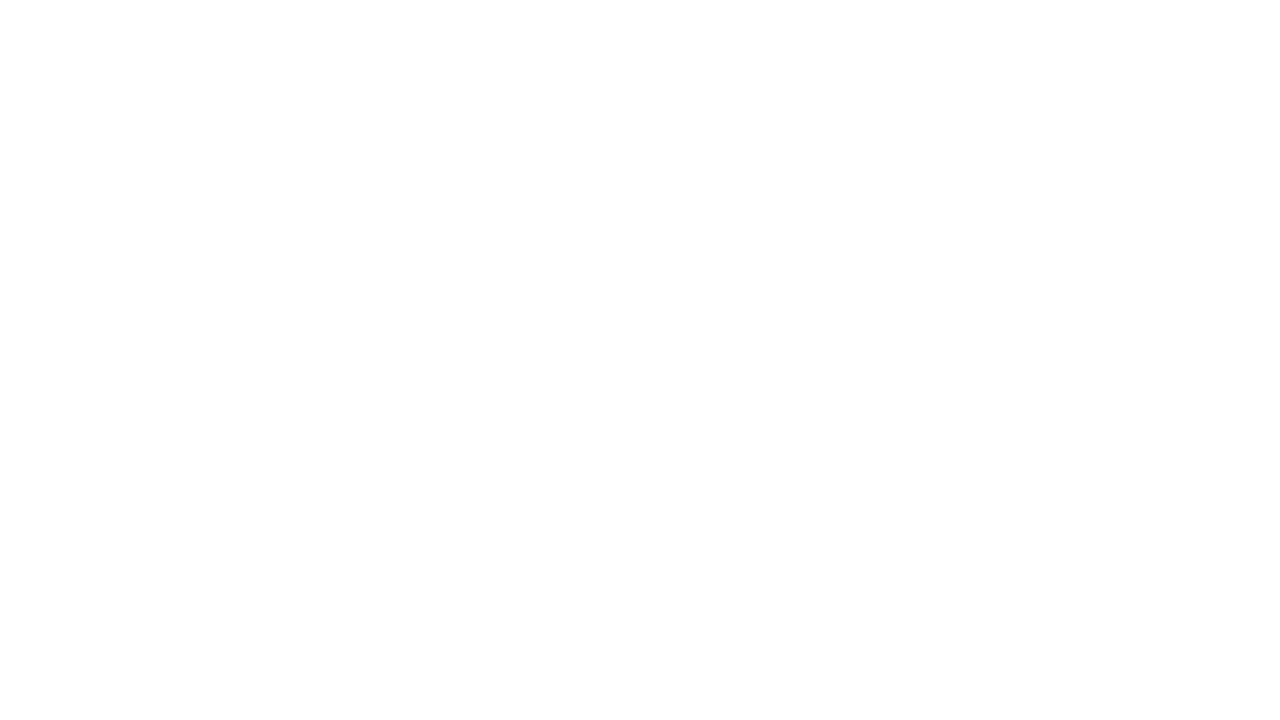

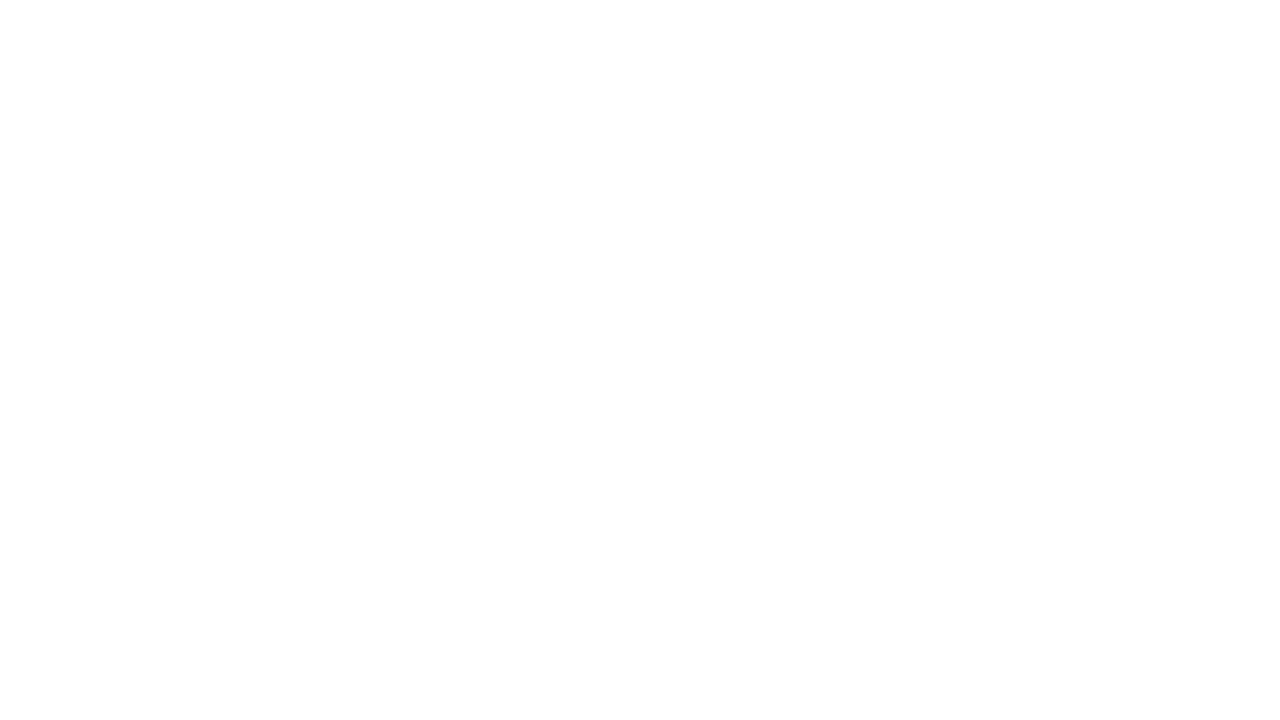